Tests a form submission on an Angular practice page by filling out various form fields including email, password, name, checkbox, radio button, and dropdown selection

Starting URL: https://rahulshettyacademy.com/angularpractice/

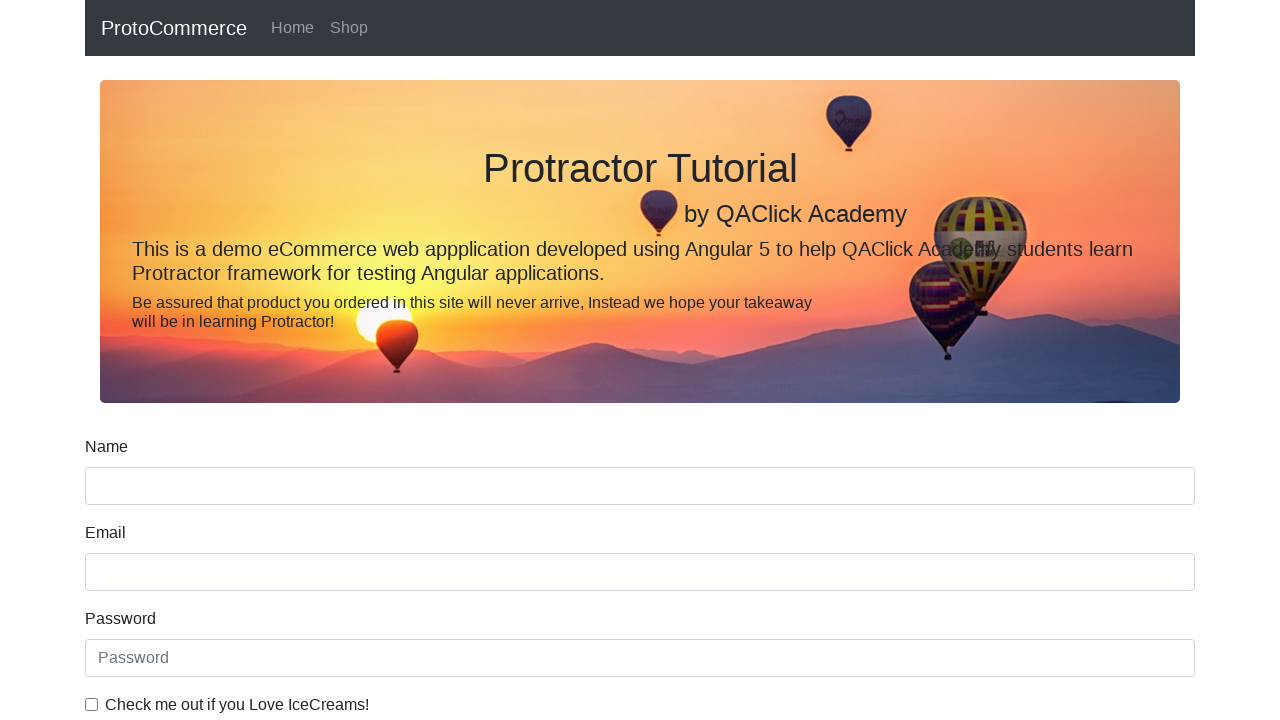

Filled email field with 'testuser@example.com' on input[name='email']
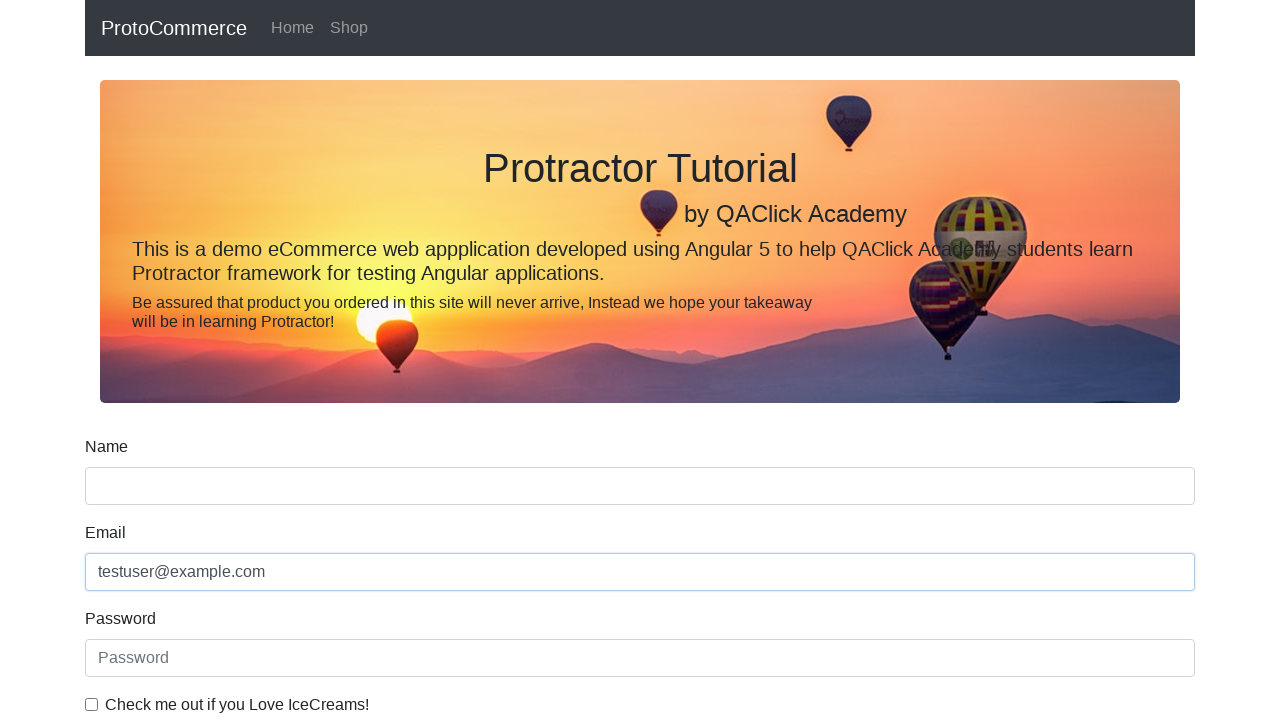

Filled password field with 'Test123456' on #exampleInputPassword1
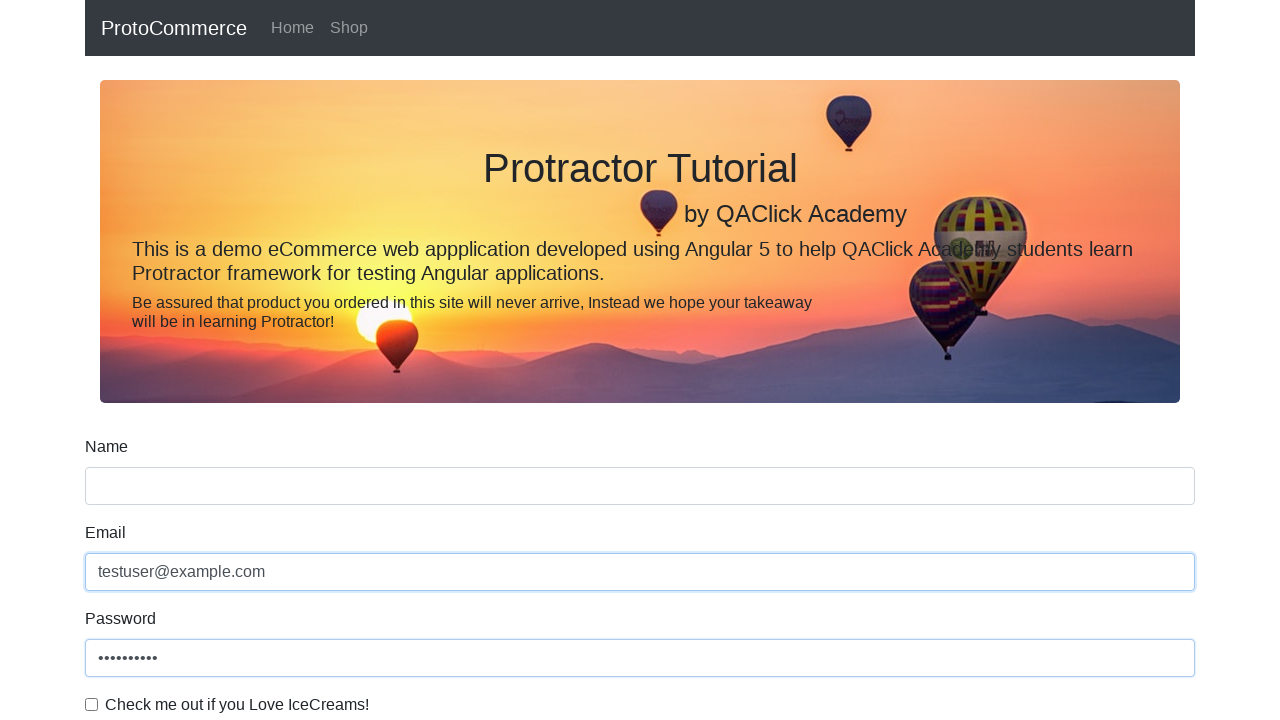

Checked the checkbox at (92, 704) on #exampleCheck1
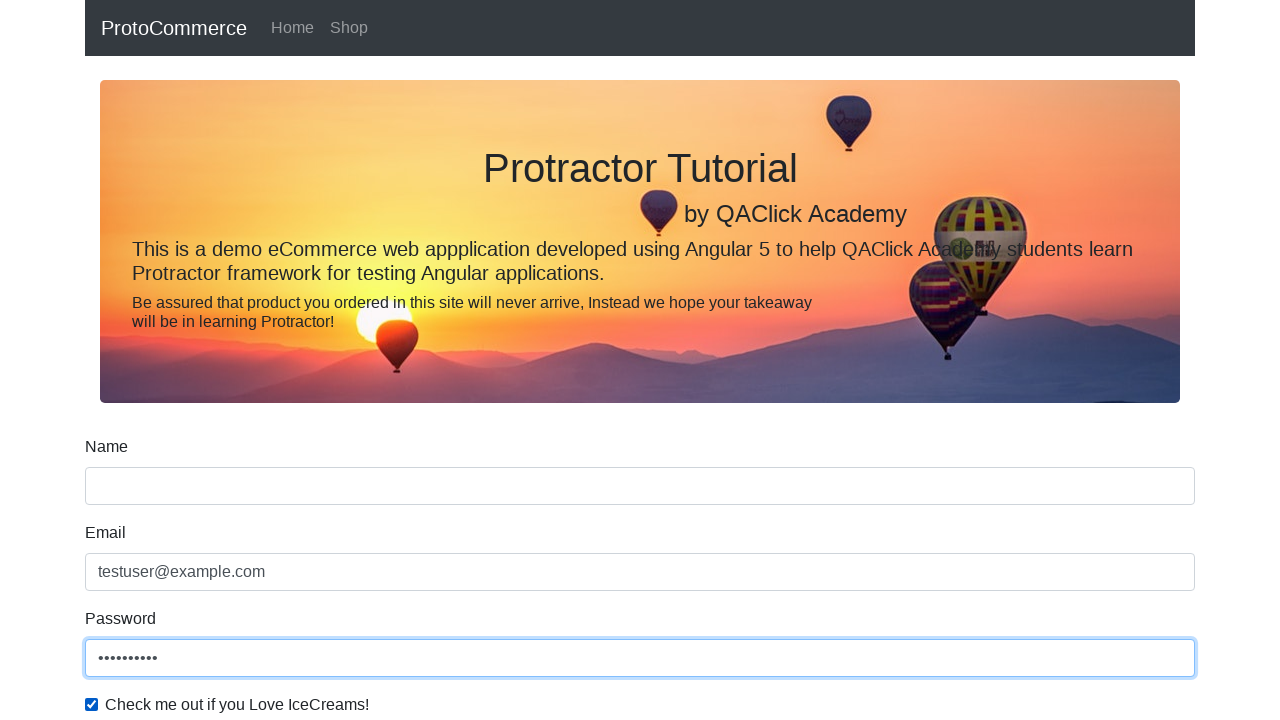

Filled name field with 'John Smith' on input[name='name']
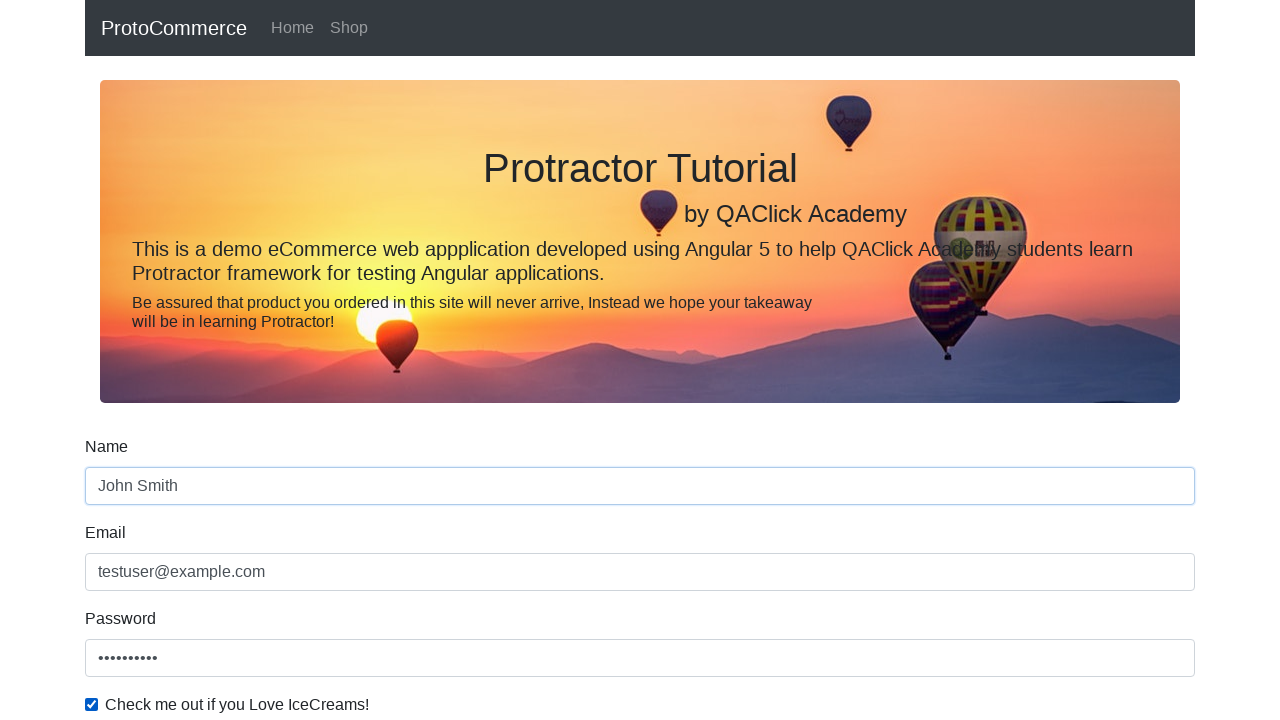

Selected radio button option at (238, 360) on #inlineRadio1
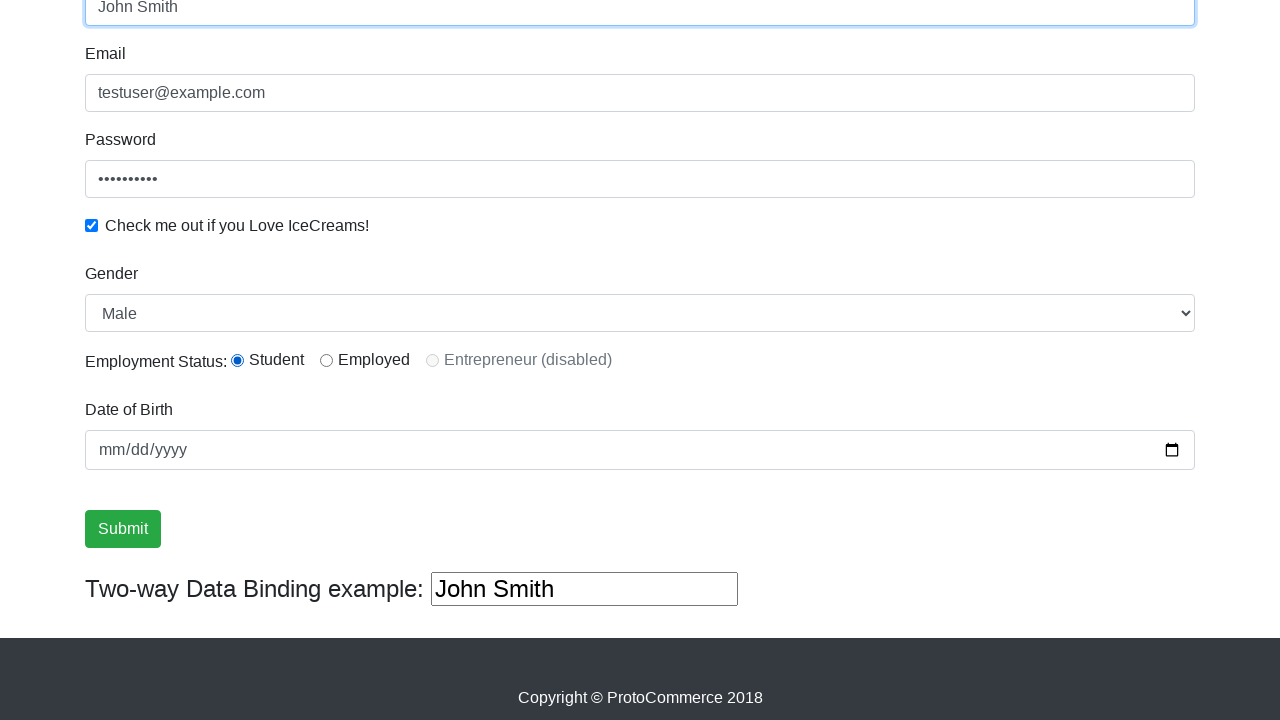

Selected 'Female' from dropdown menu on #exampleFormControlSelect1
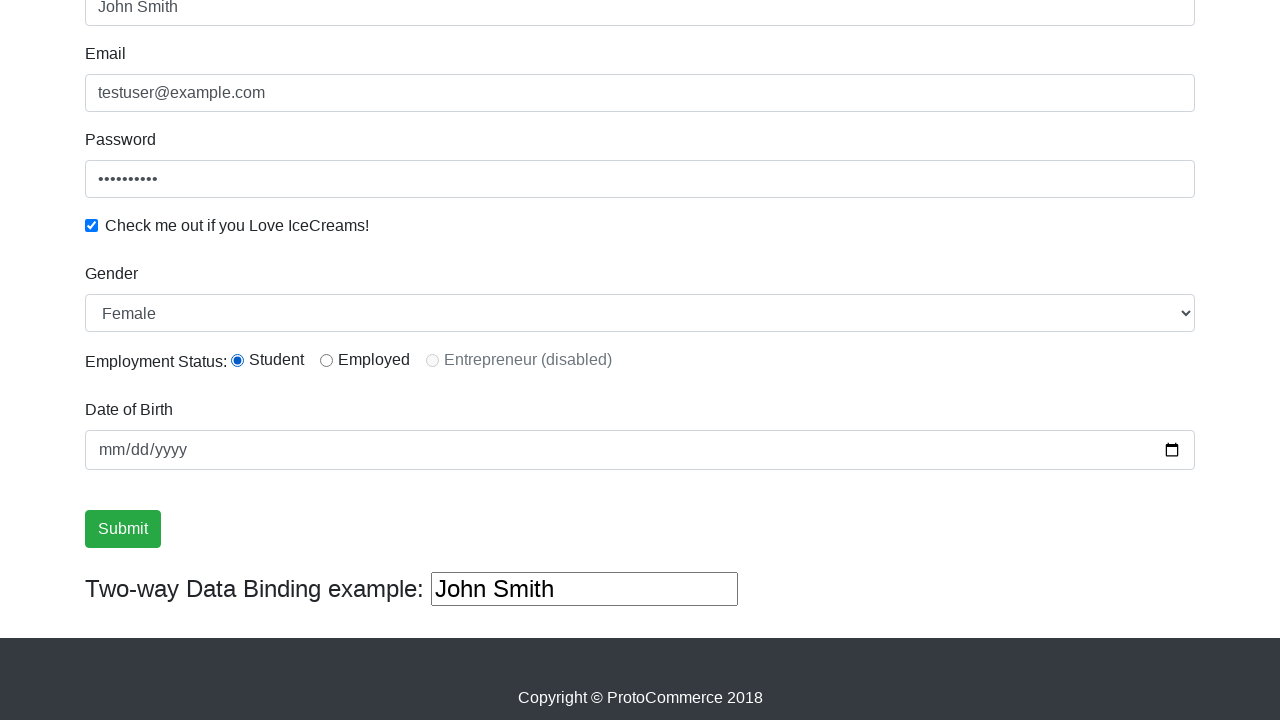

Clicked submit button to submit form at (123, 529) on input[type='submit']
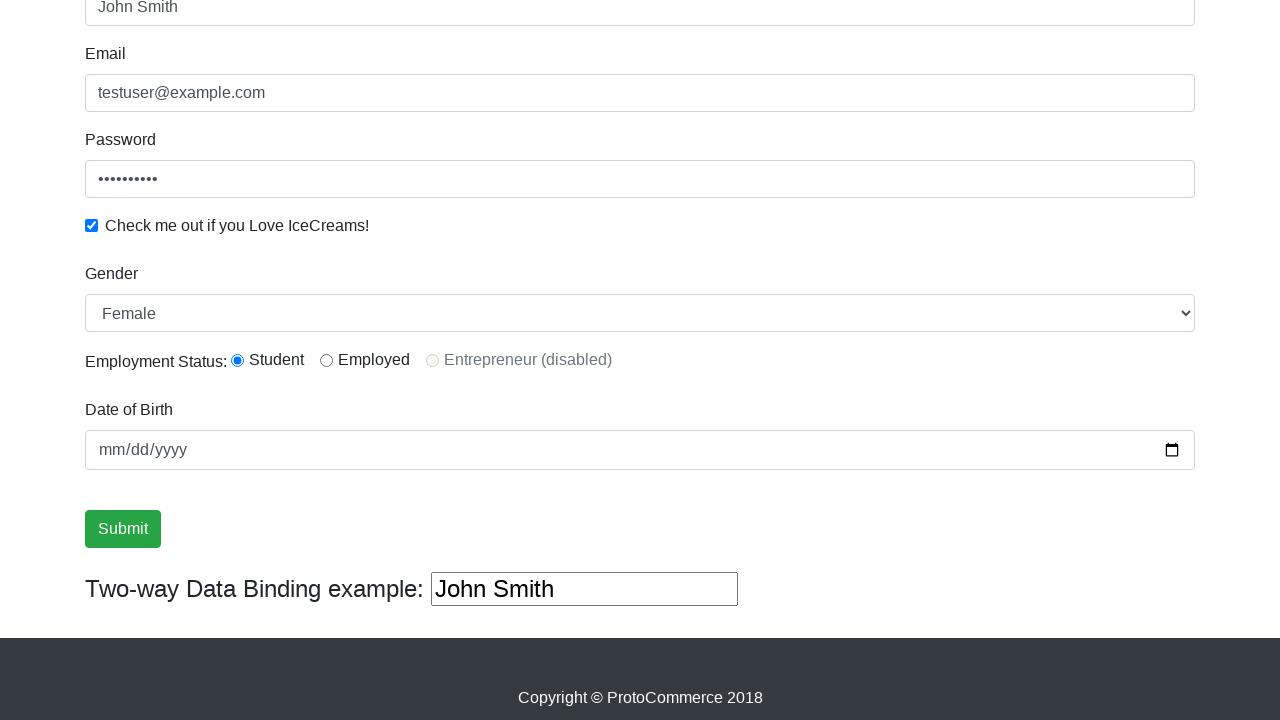

Success message appeared, form submission confirmed
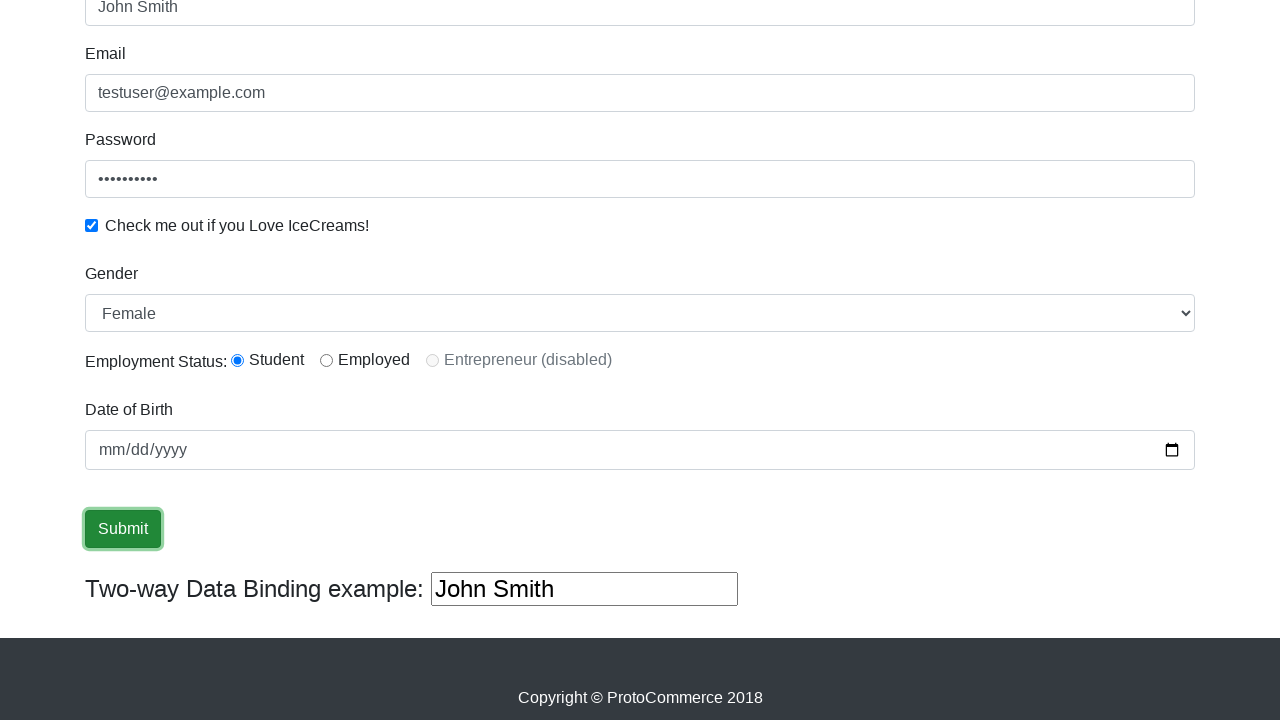

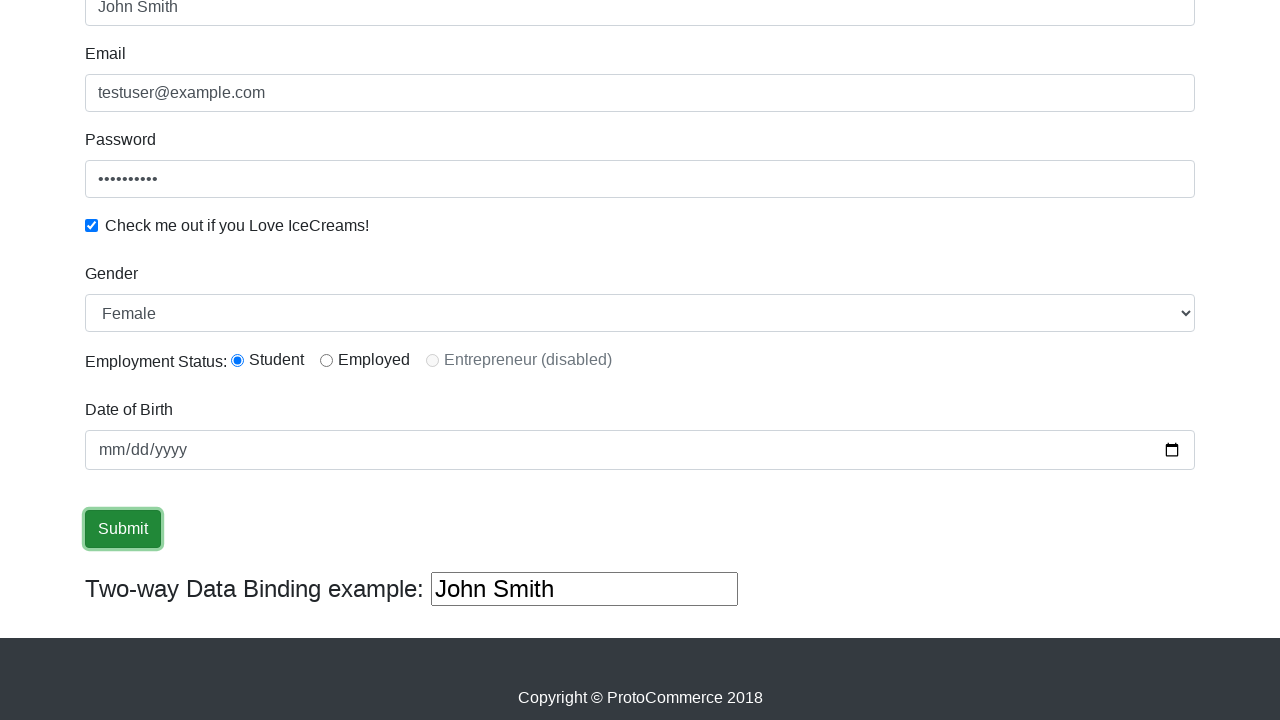